Tests button alignment on the PSF page by clicking PSF meta link and checking button positions

Starting URL: https://www.python.org

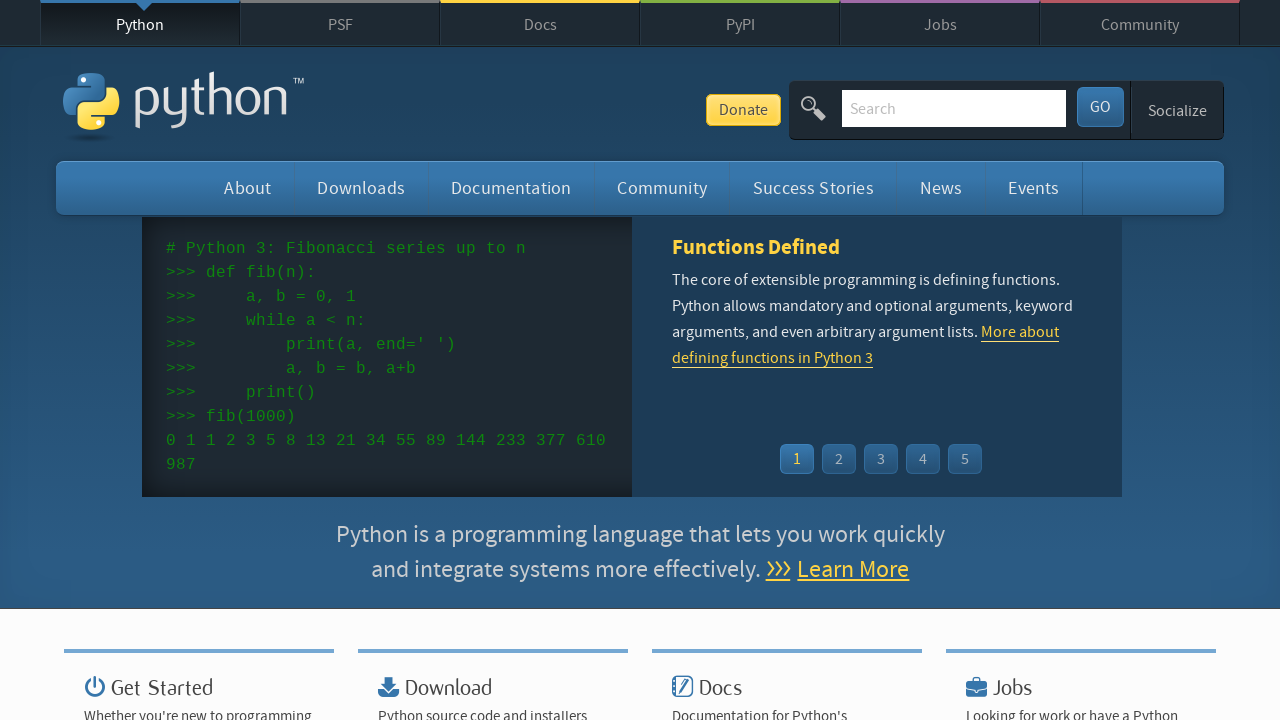

Clicked PSF meta link to navigate to PSF page at (340, 23) on .psf-meta
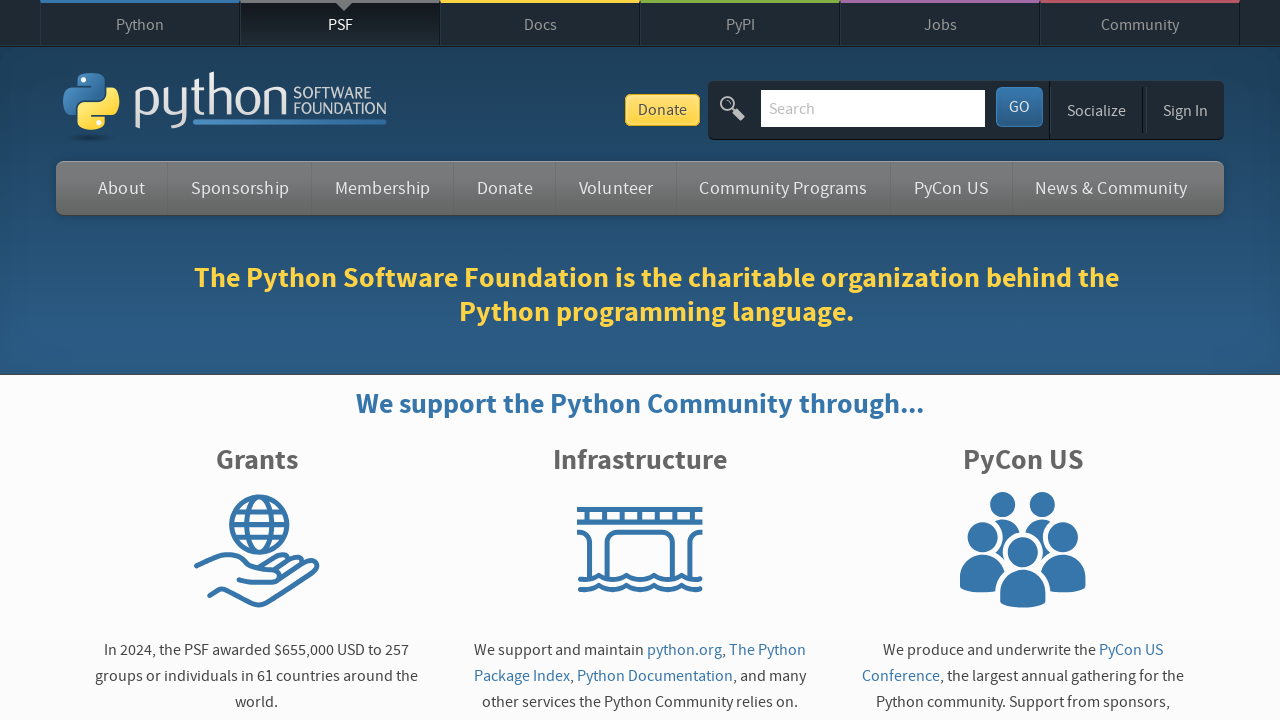

Waited for buttons to load and become visible
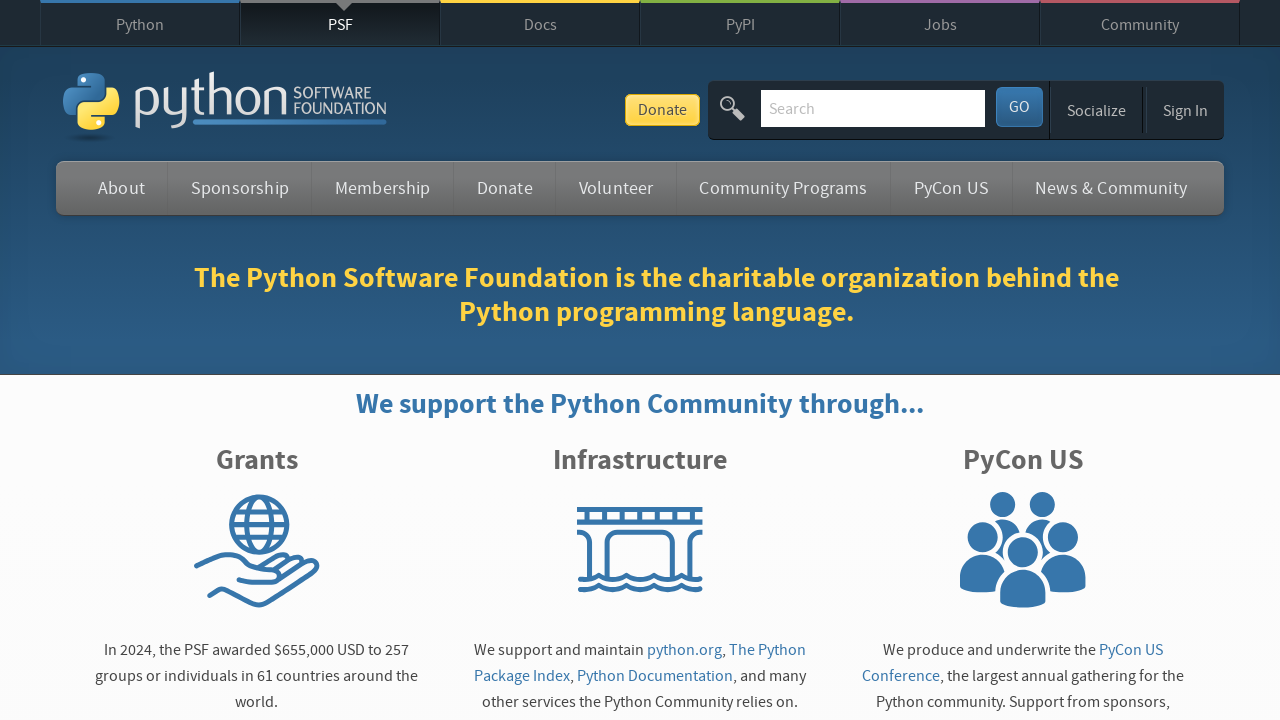

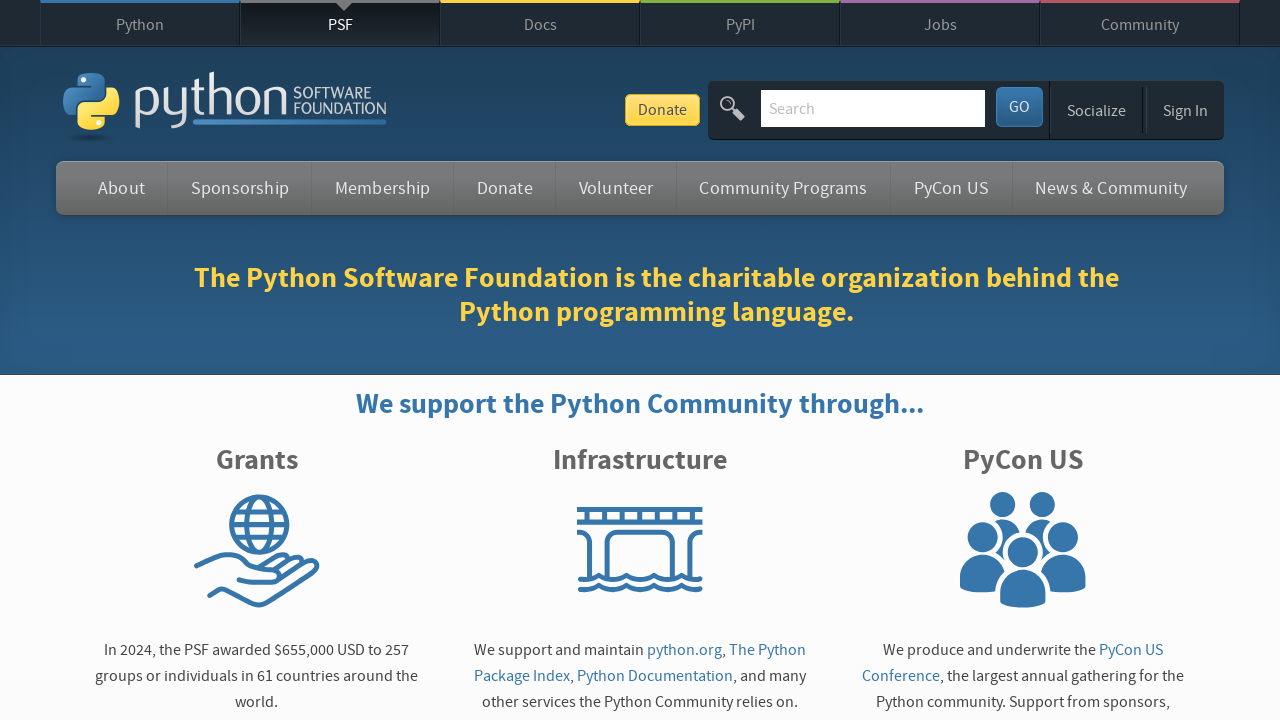